Tests adding a new row to the web table by filling out all form fields and verifying the new row appears with correct data

Starting URL: https://demoqa.com/webtables

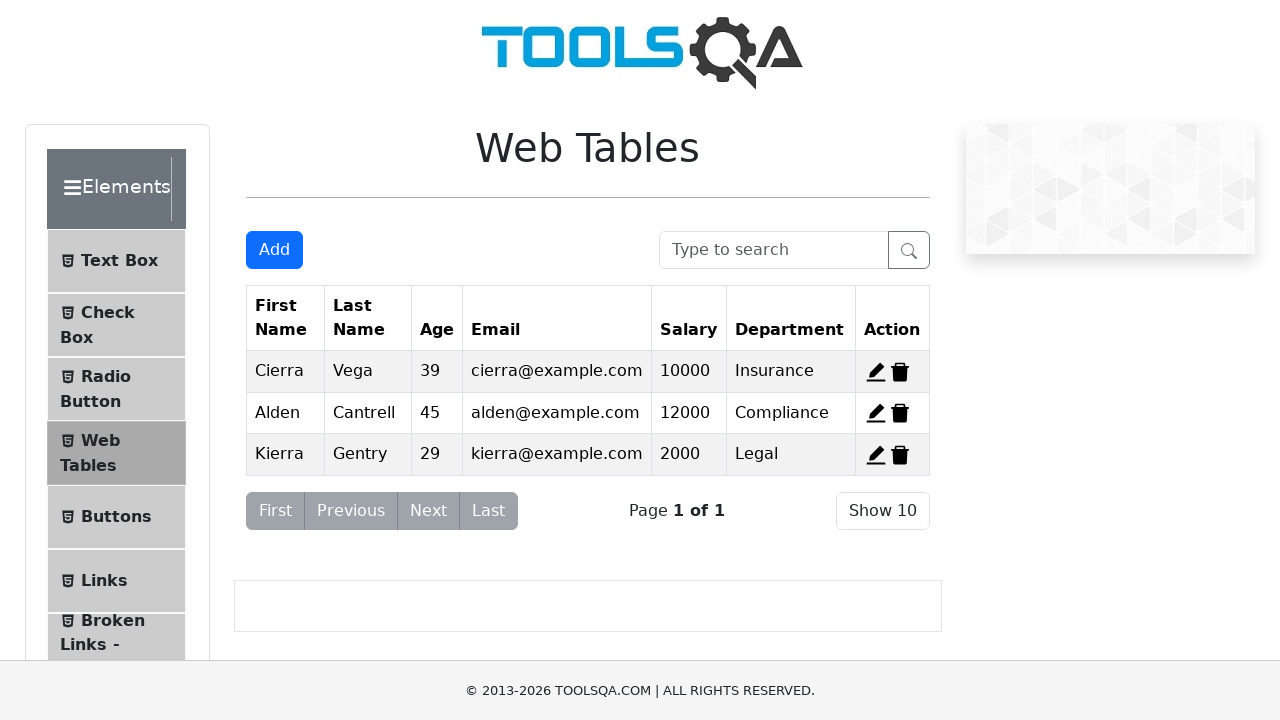

Clicked Add button to open new row form at (274, 250) on internal:role=button[name="Add"i]
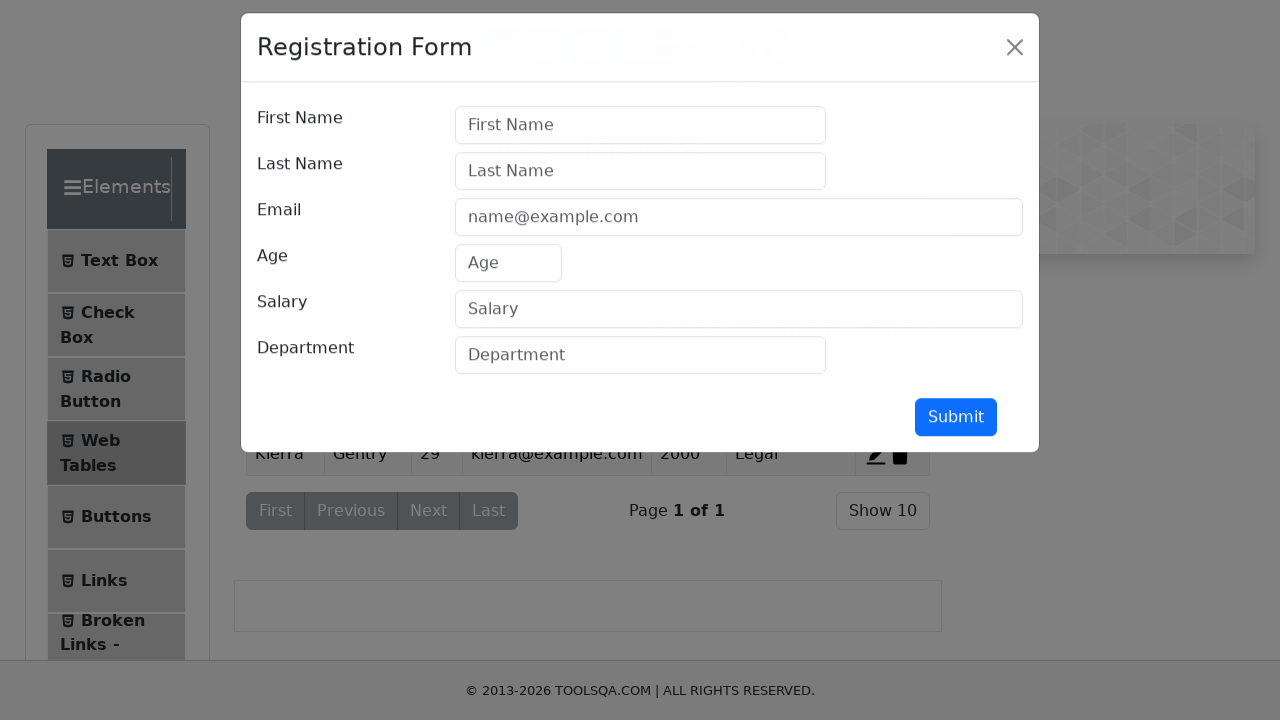

Filled First Name field with 'Elchin' on internal:attr=[placeholder="First Name"i]
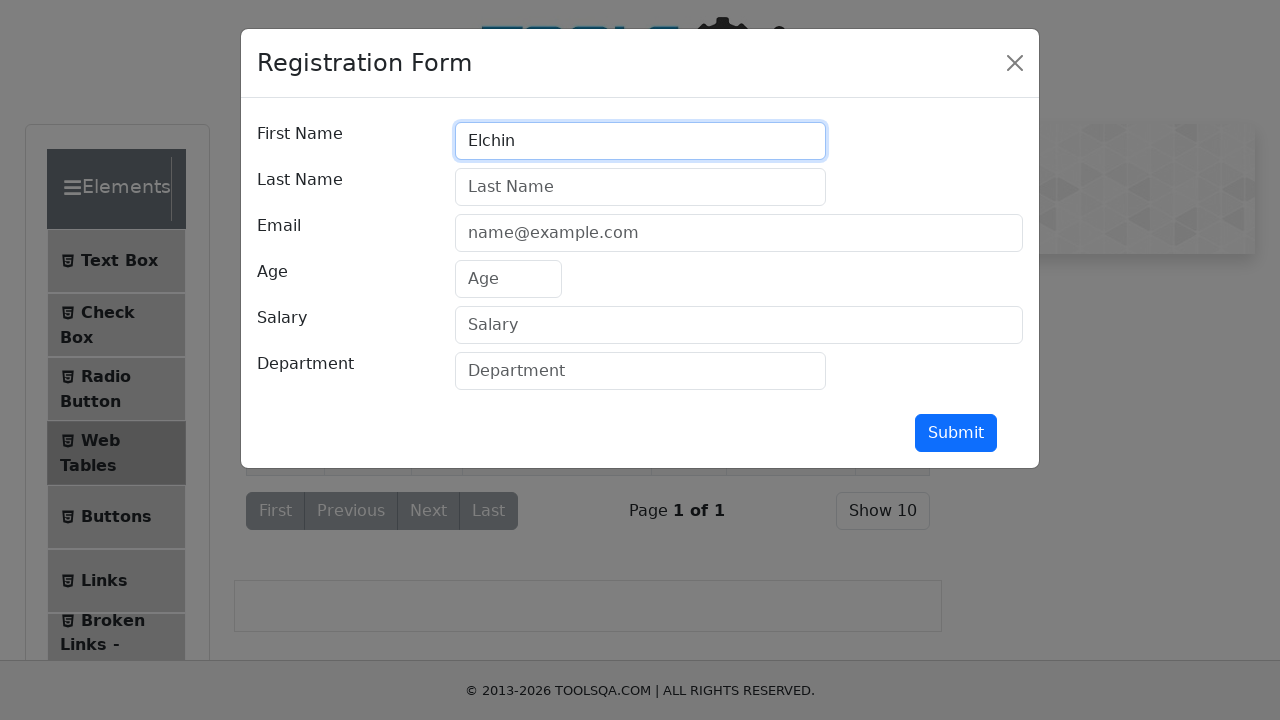

Filled Last Name field with 'Sangu' on internal:attr=[placeholder="Last Name"i]
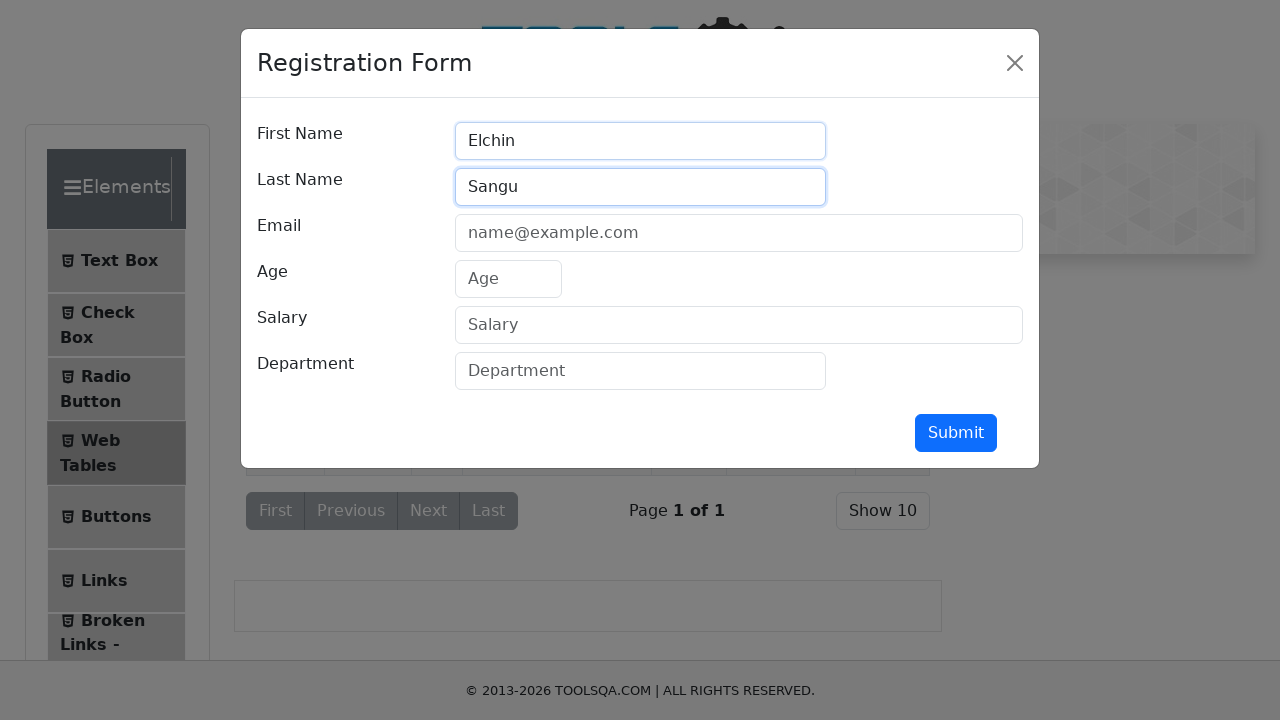

Filled Email field with 'elchinsangu@ask.com' on internal:attr=[placeholder="name@example.com"i]
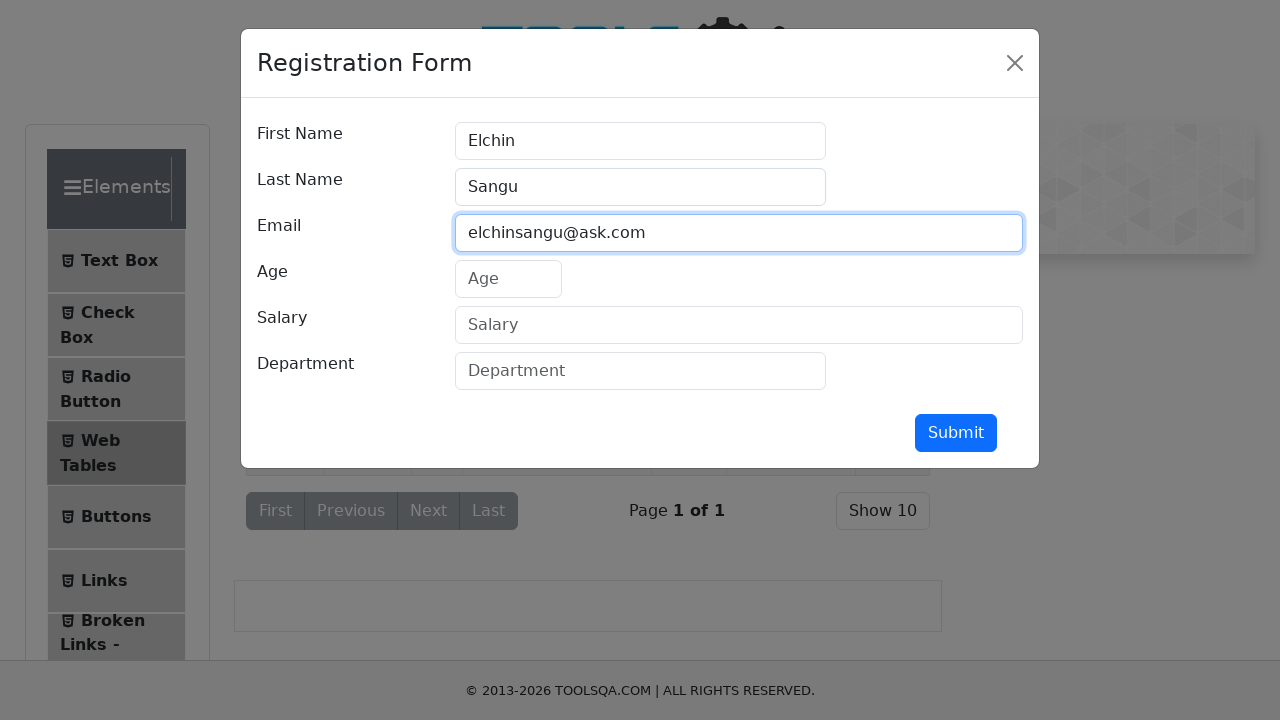

Filled Age field with '42' on internal:attr=[placeholder="Age"i]
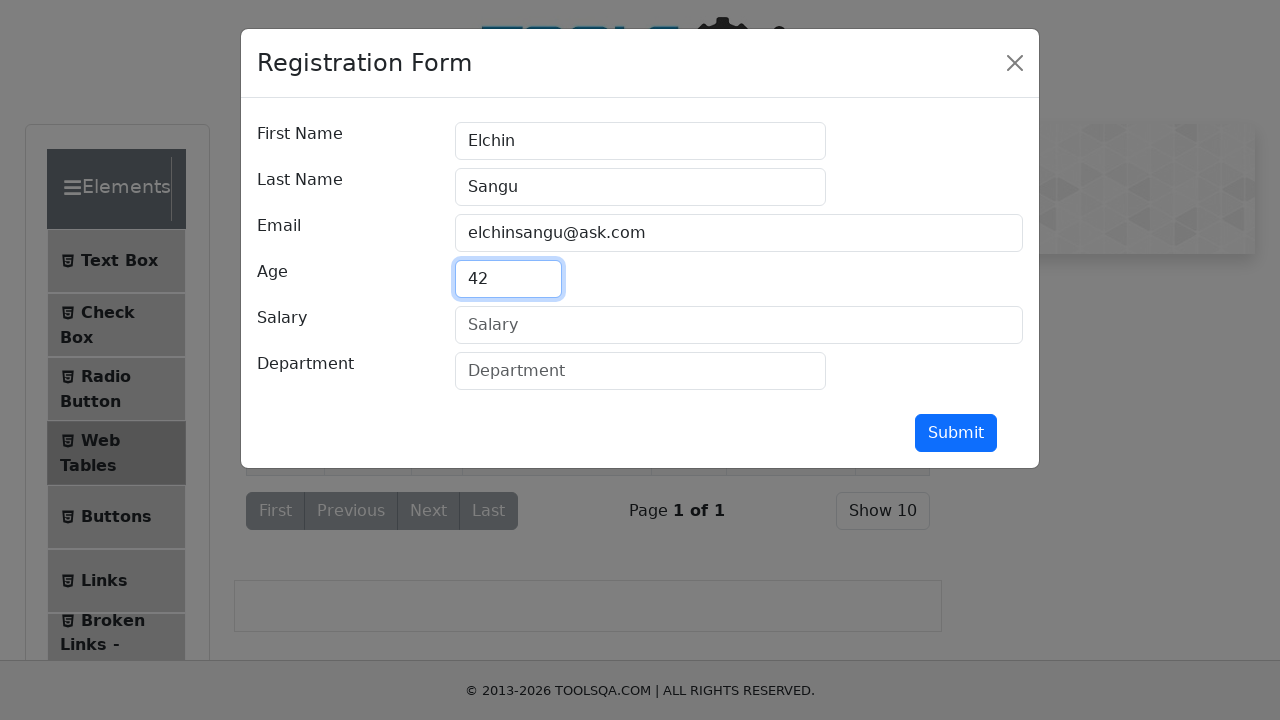

Filled Salary field with '35000' on internal:attr=[placeholder="Salary"i]
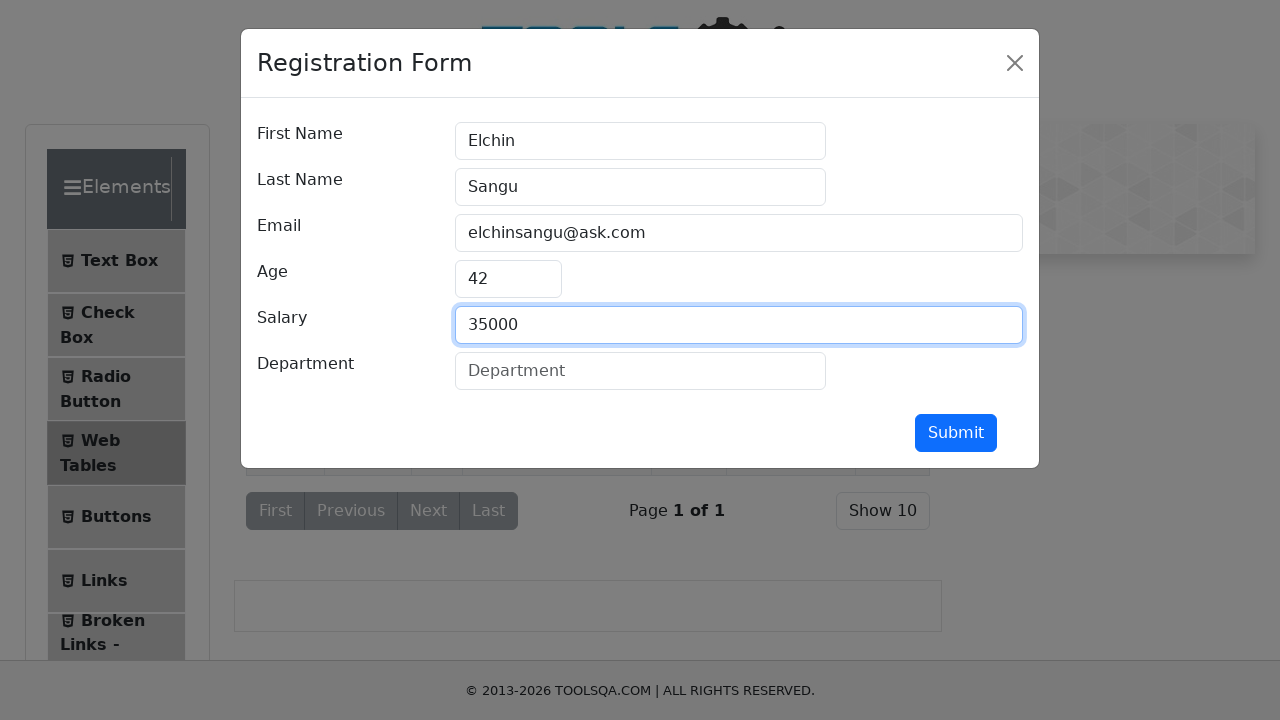

Filled Department field with 'Finance' on internal:attr=[placeholder="Department"i]
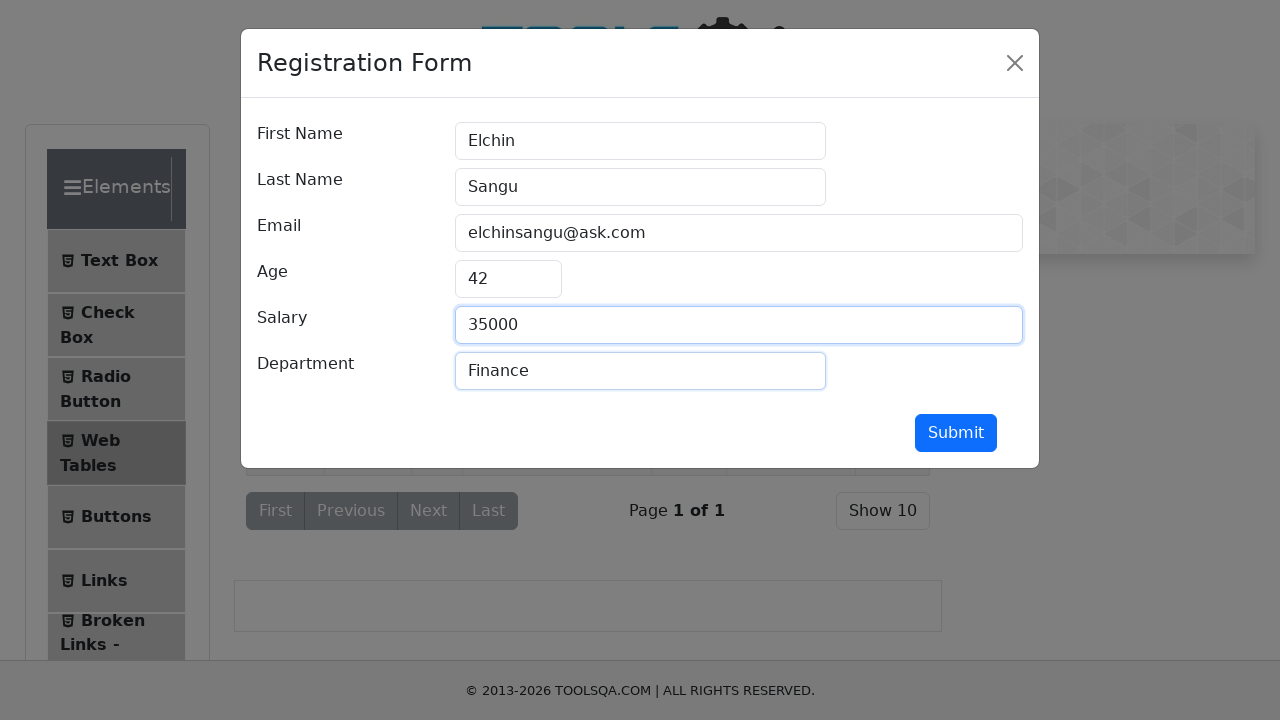

Clicked Submit button to add new row at (956, 433) on internal:role=button[name="Submit"i]
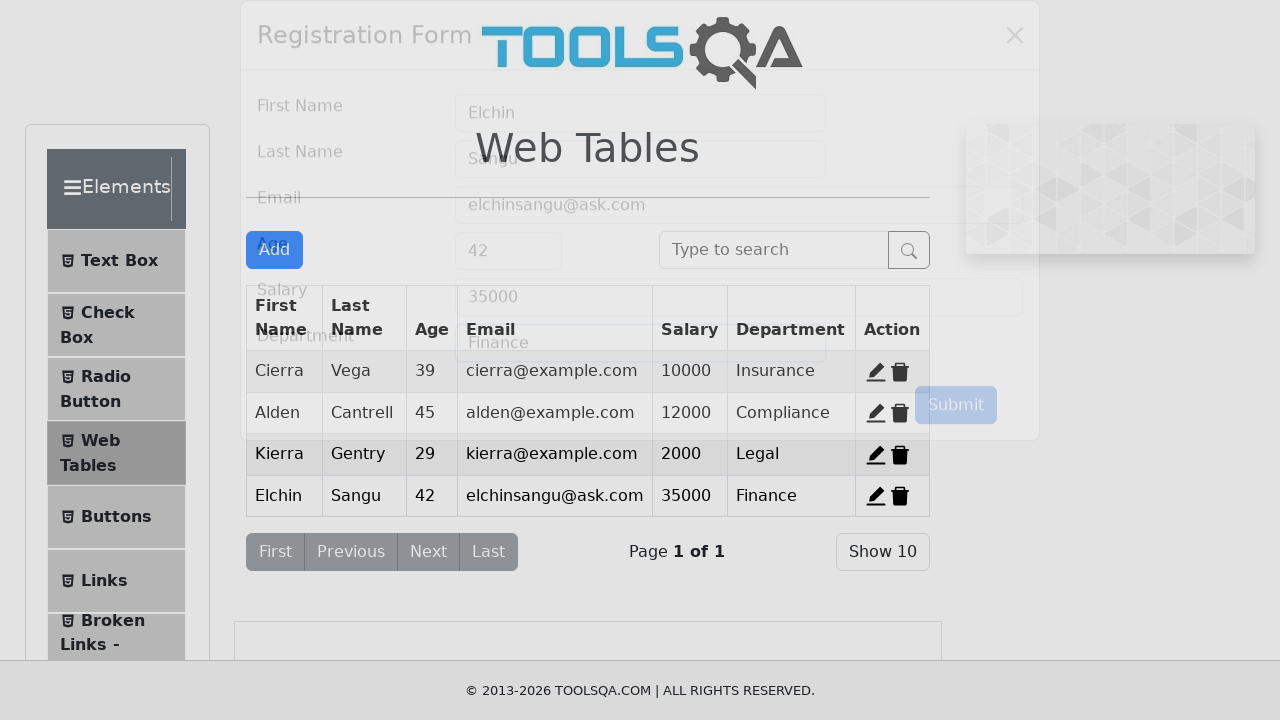

New row with 'Elchin' appeared in web table
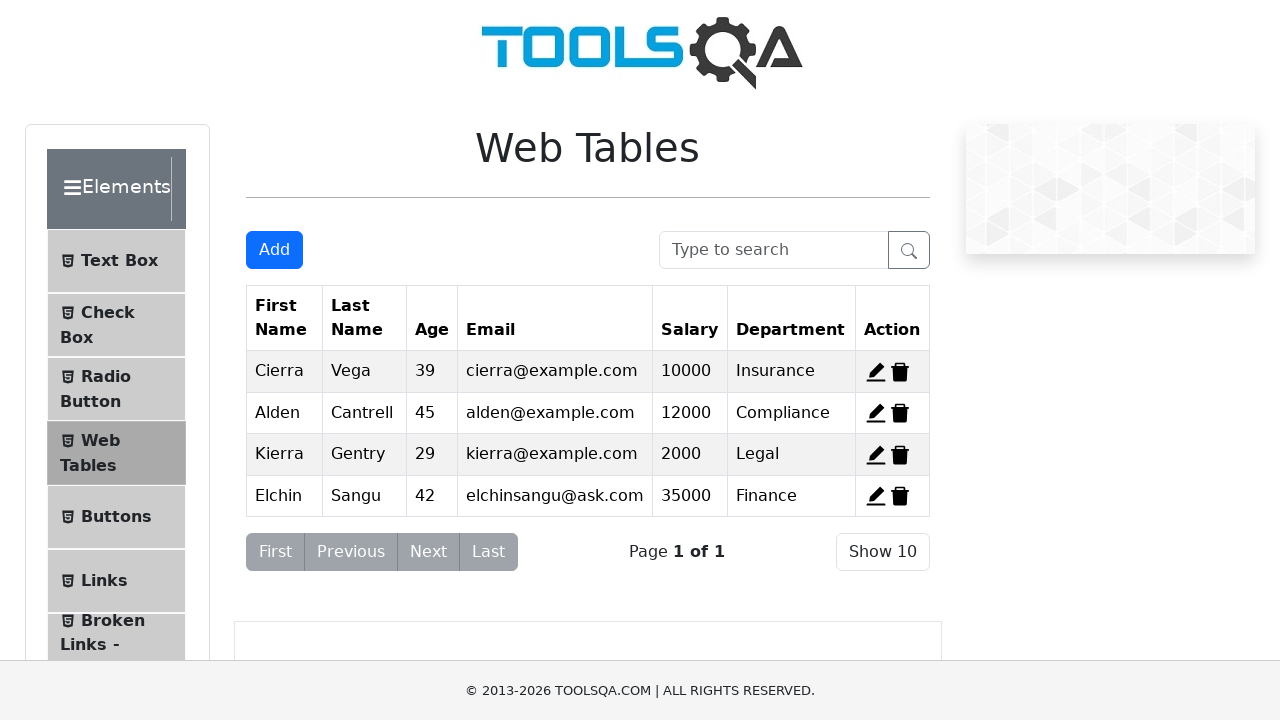

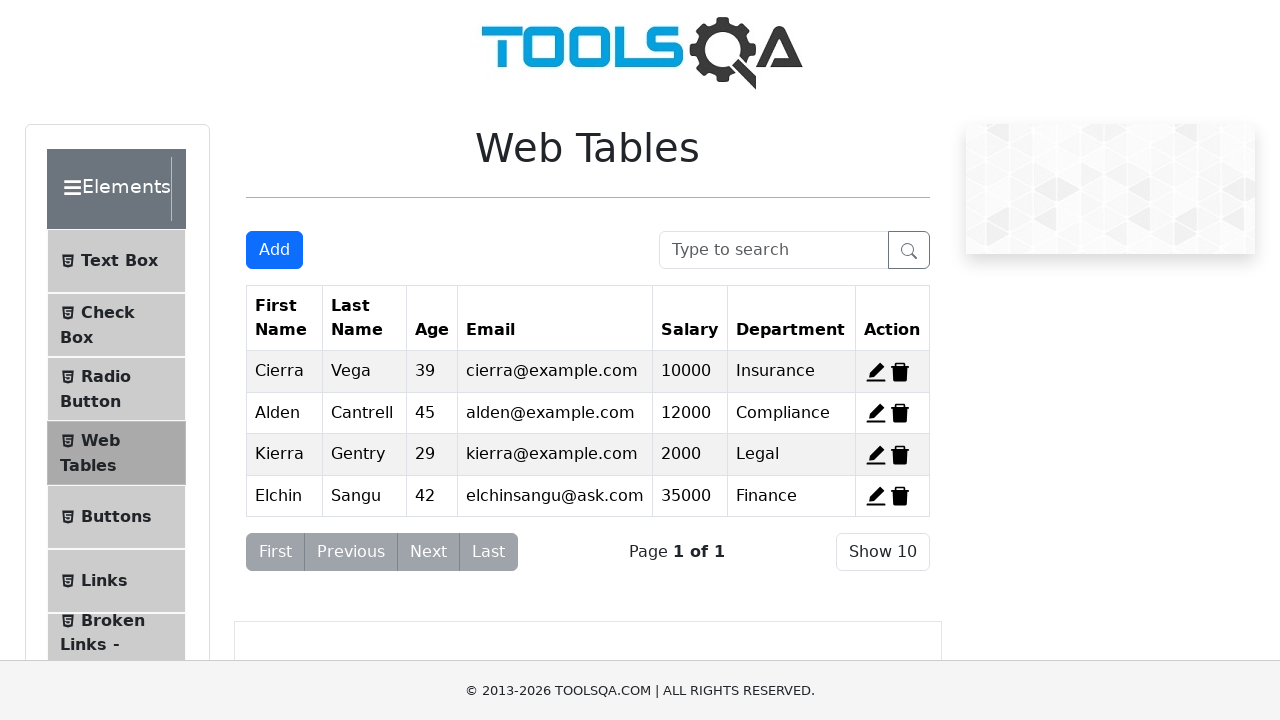